Tests handling of JavaScript alert dialogs by triggering alerts, reading their text, and accepting/dismissing them

Starting URL: https://rahulshettyacademy.com/AutomationPractice/

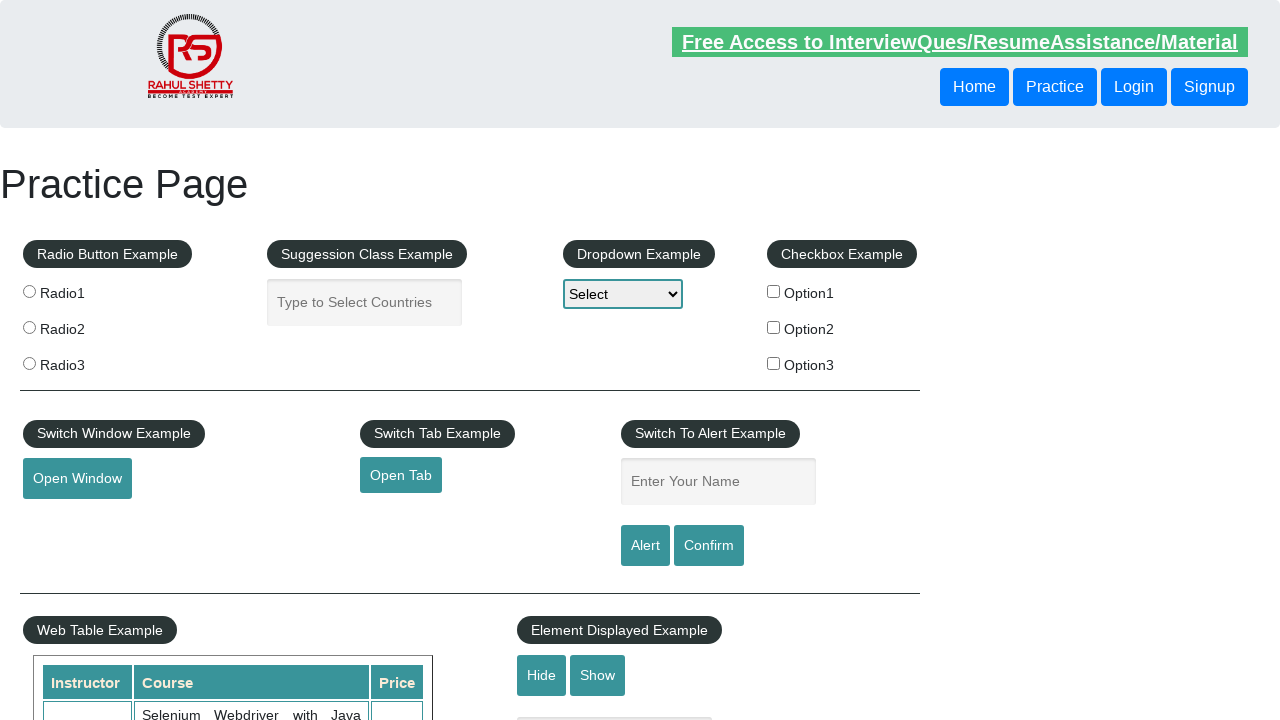

Filled name field with 'Akshay' on #name
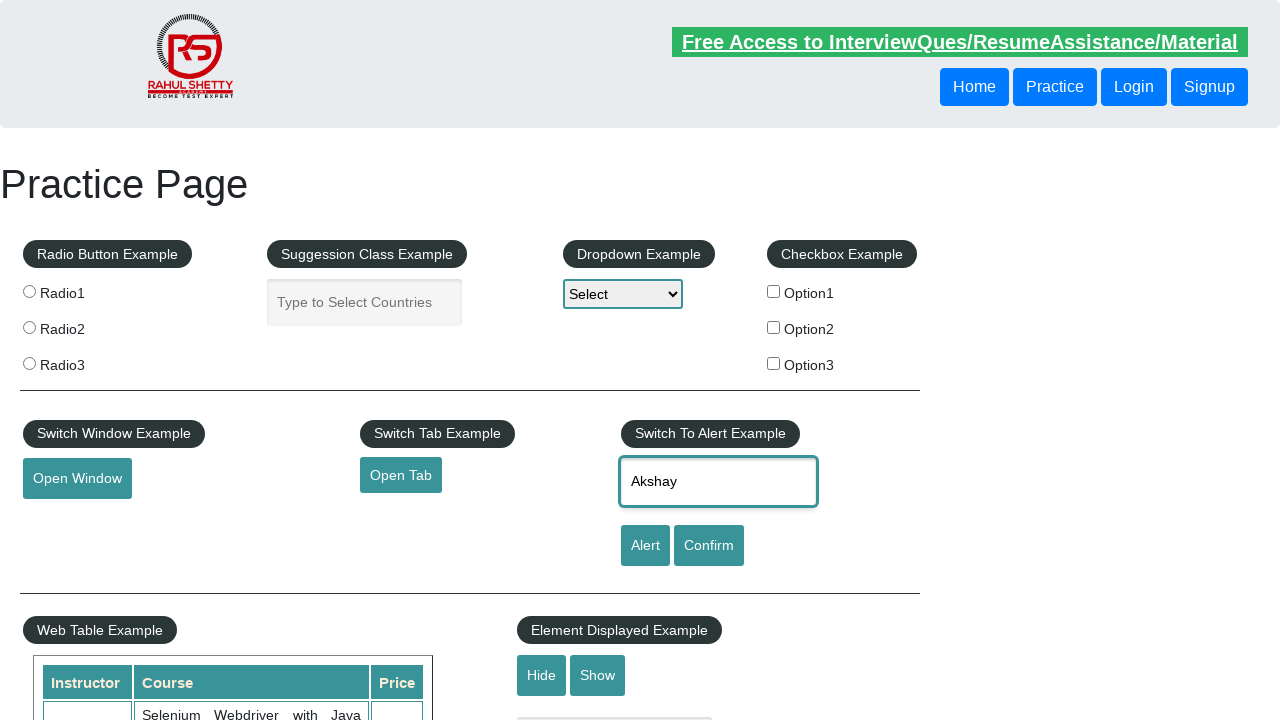

Clicked alert button to trigger JavaScript alert dialog at (645, 546) on #alertbtn
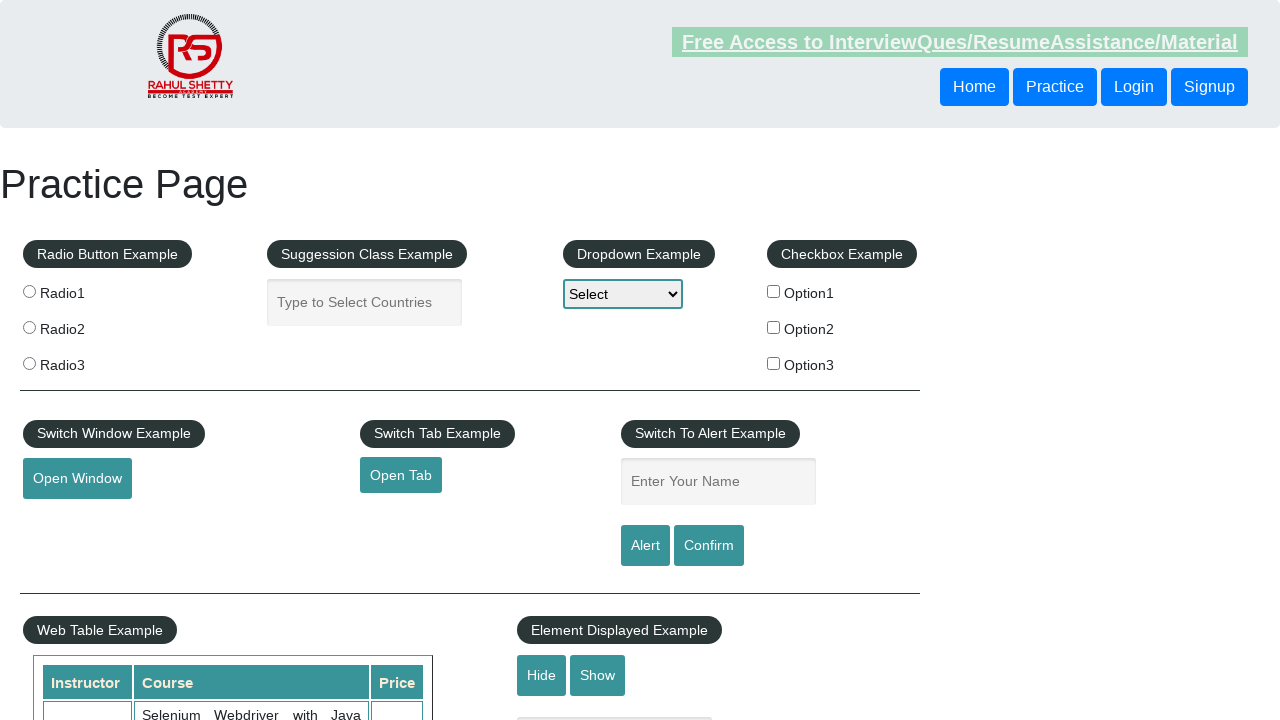

Set up dialog handler to accept alert
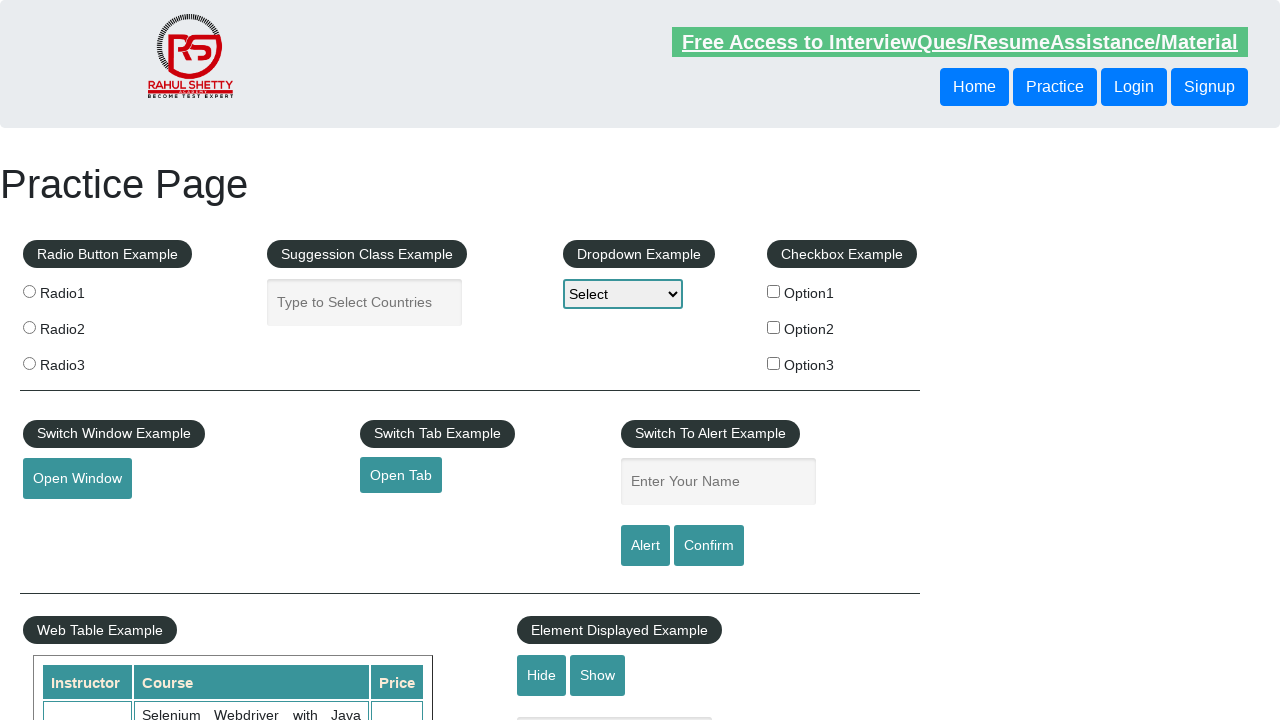

Filled name field again with 'Akshay' on #name
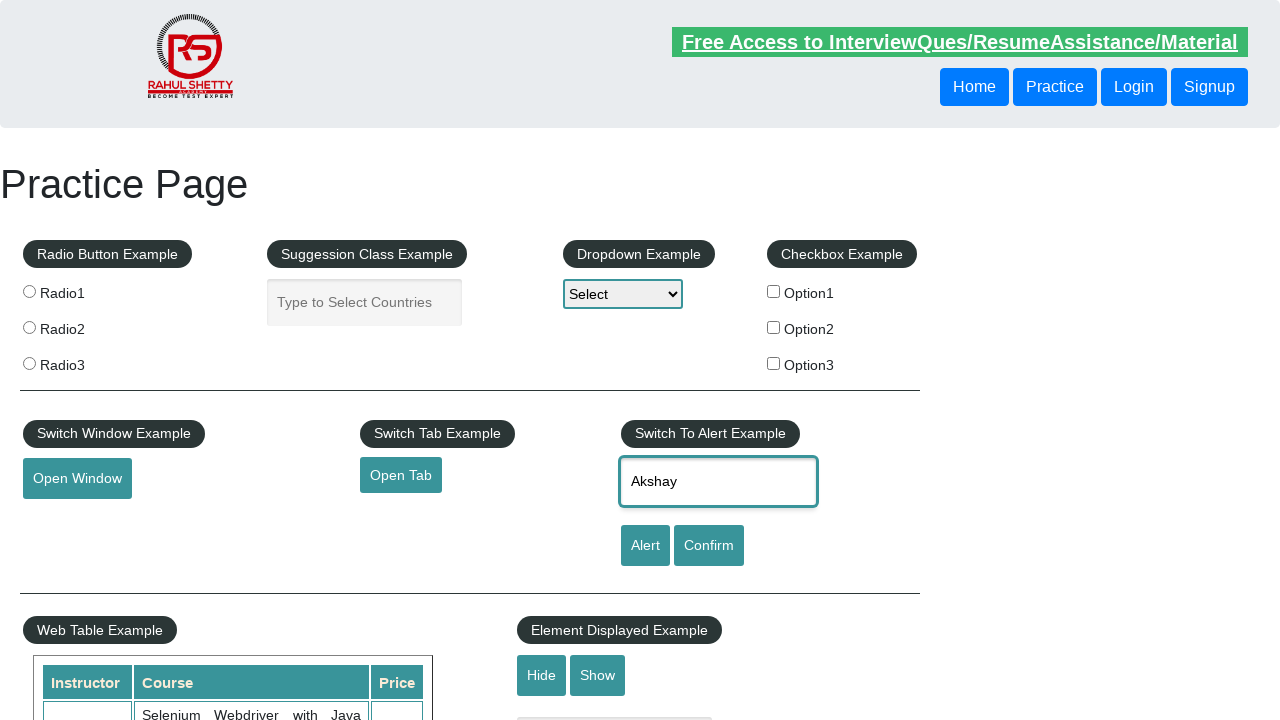

Clicked confirm button to trigger JavaScript confirm dialog at (709, 546) on #confirmbtn
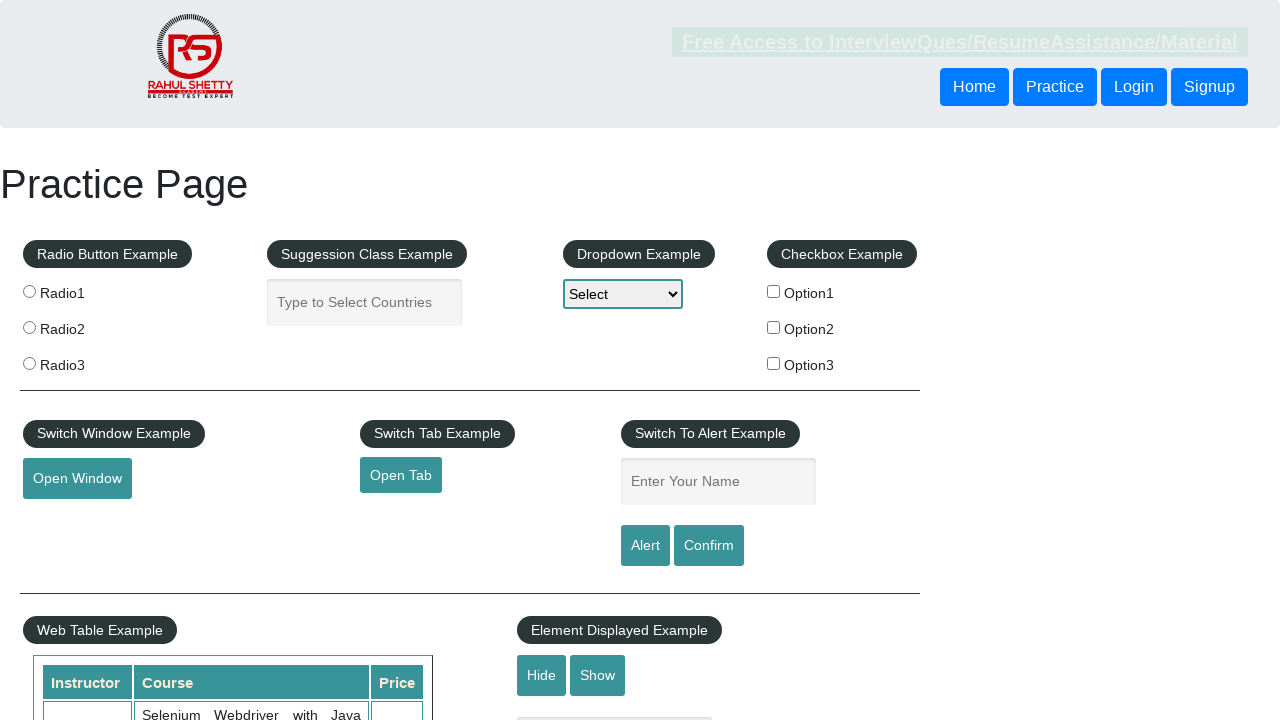

Set up dialog handler to dismiss confirm dialog
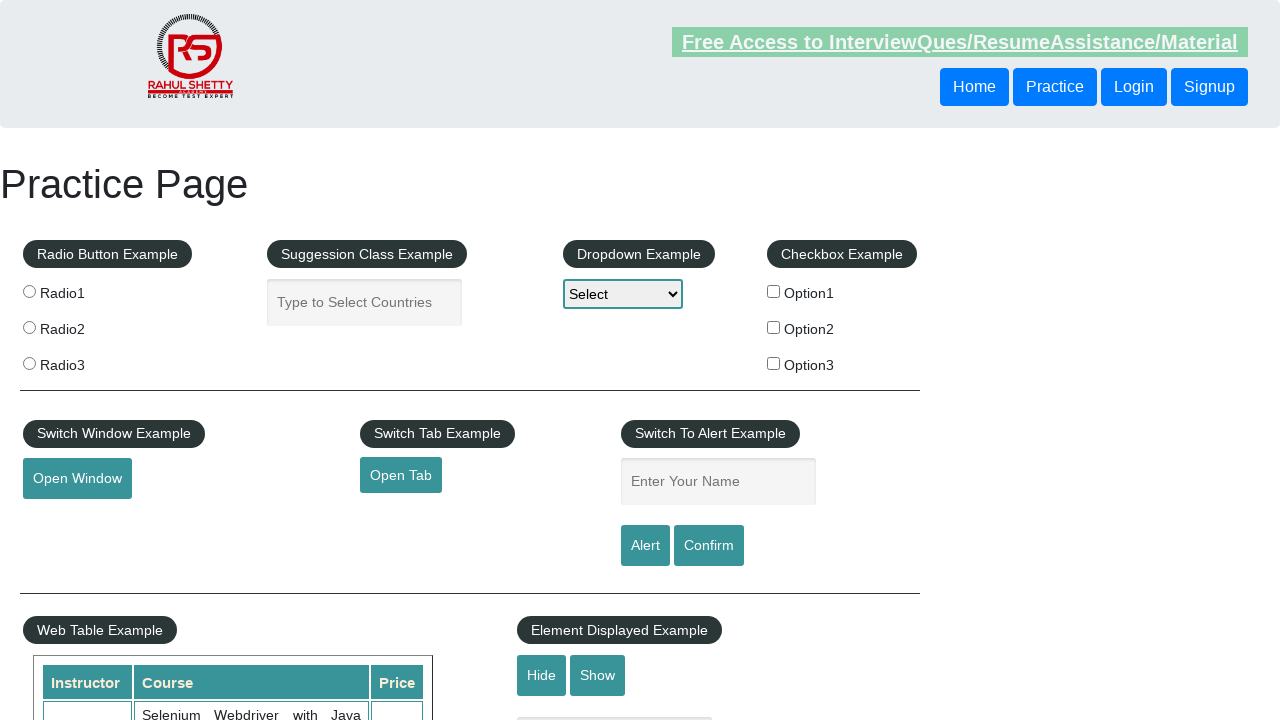

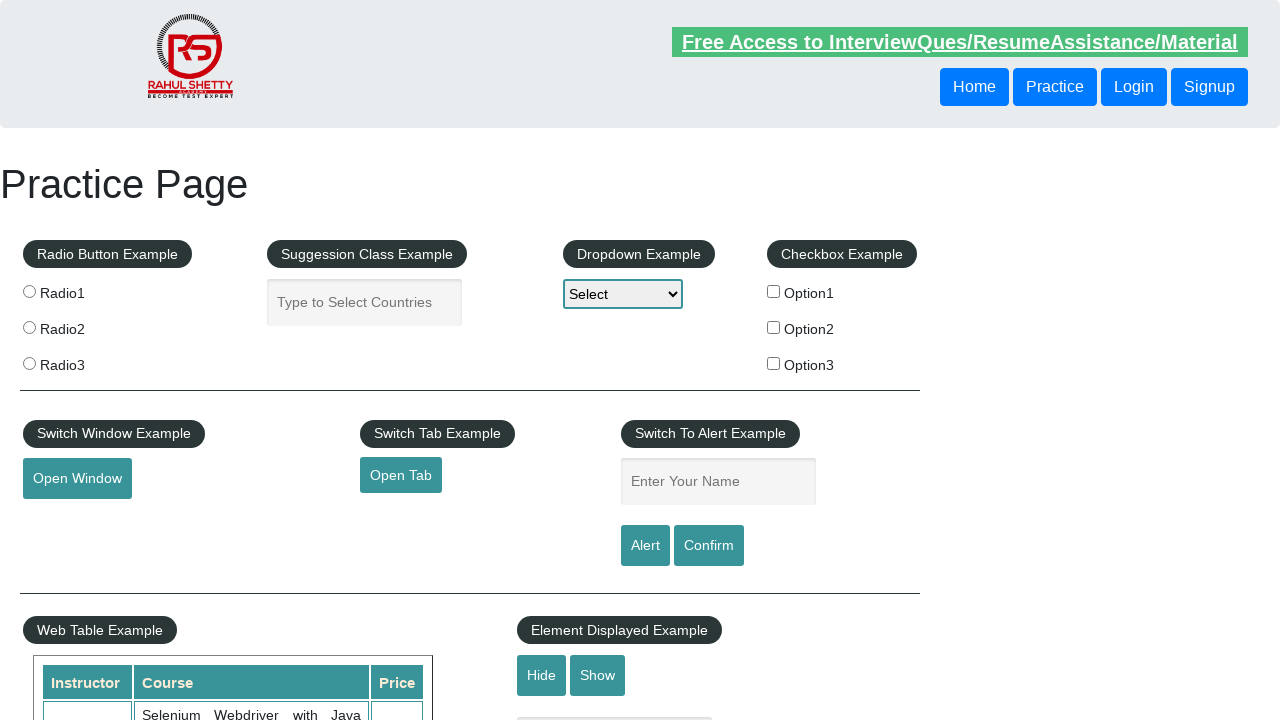